Navigates to an automation practice page and extracts a link URL that contains 'broken' in its href attribute

Starting URL: https://rahulshettyacademy.com/AutomationPractice/

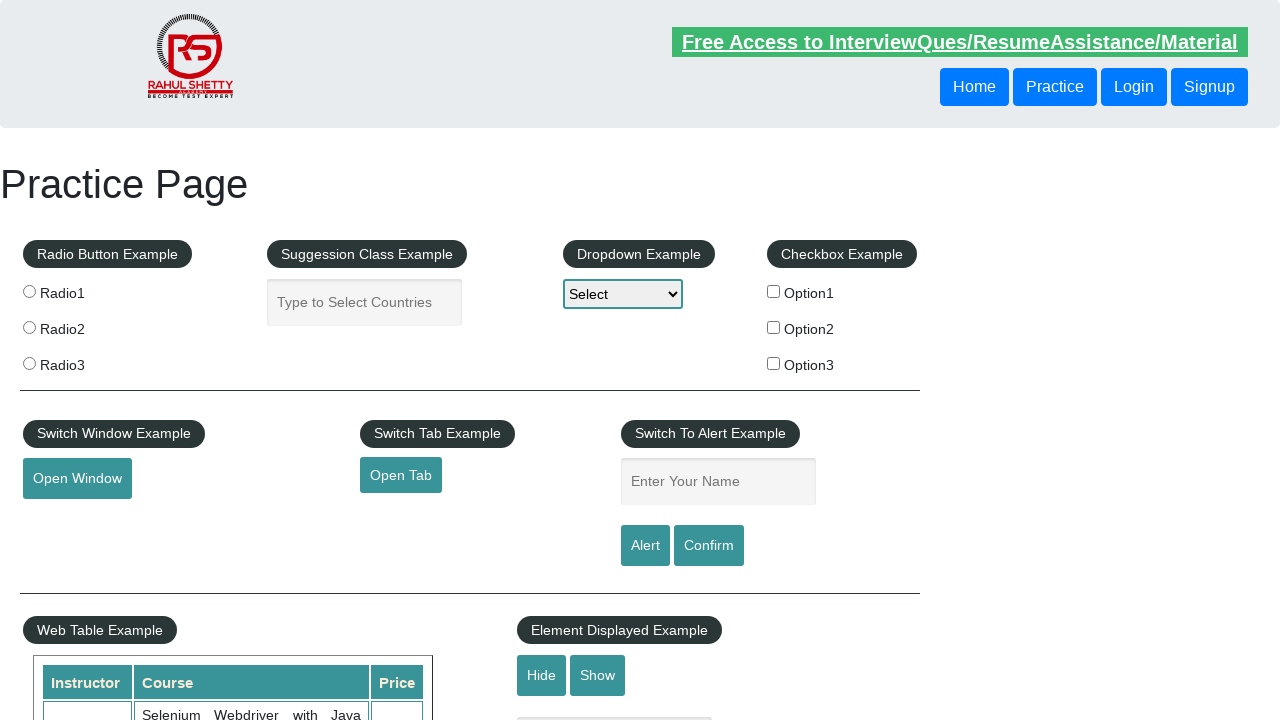

Navigated to automation practice page
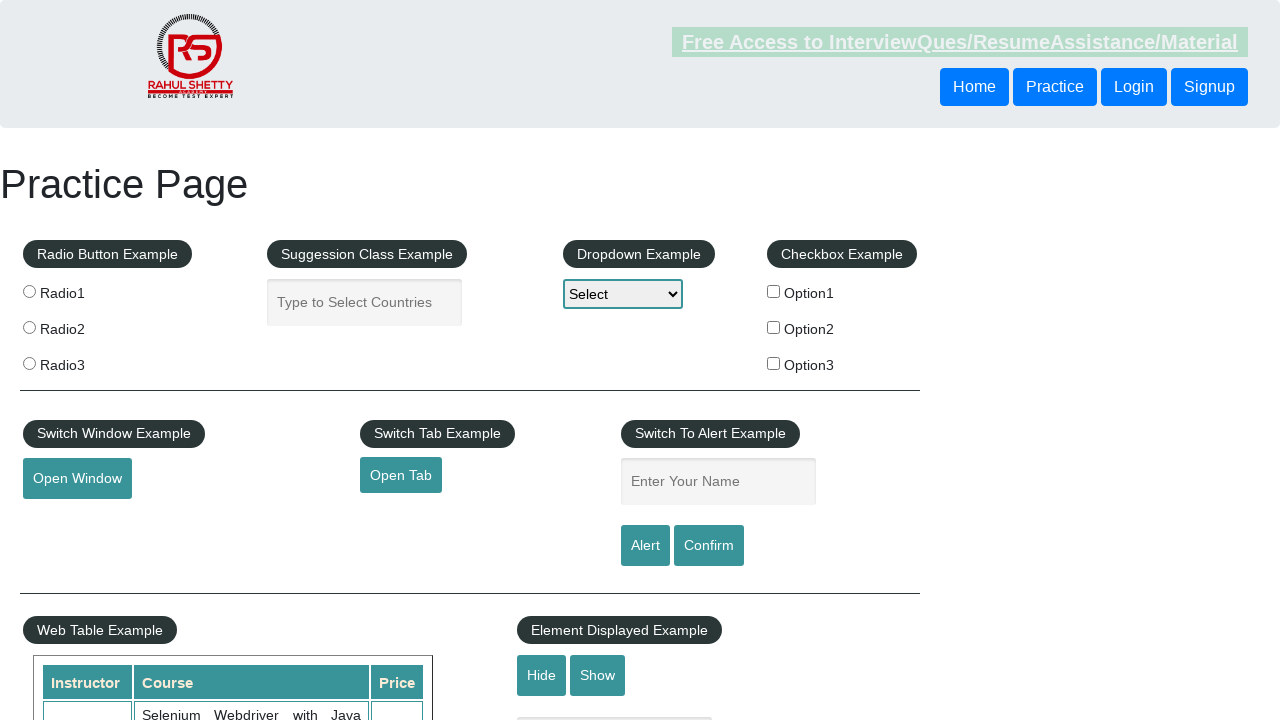

Extracted broken link URL: https://rahulshettyacademy.com/brokenlink
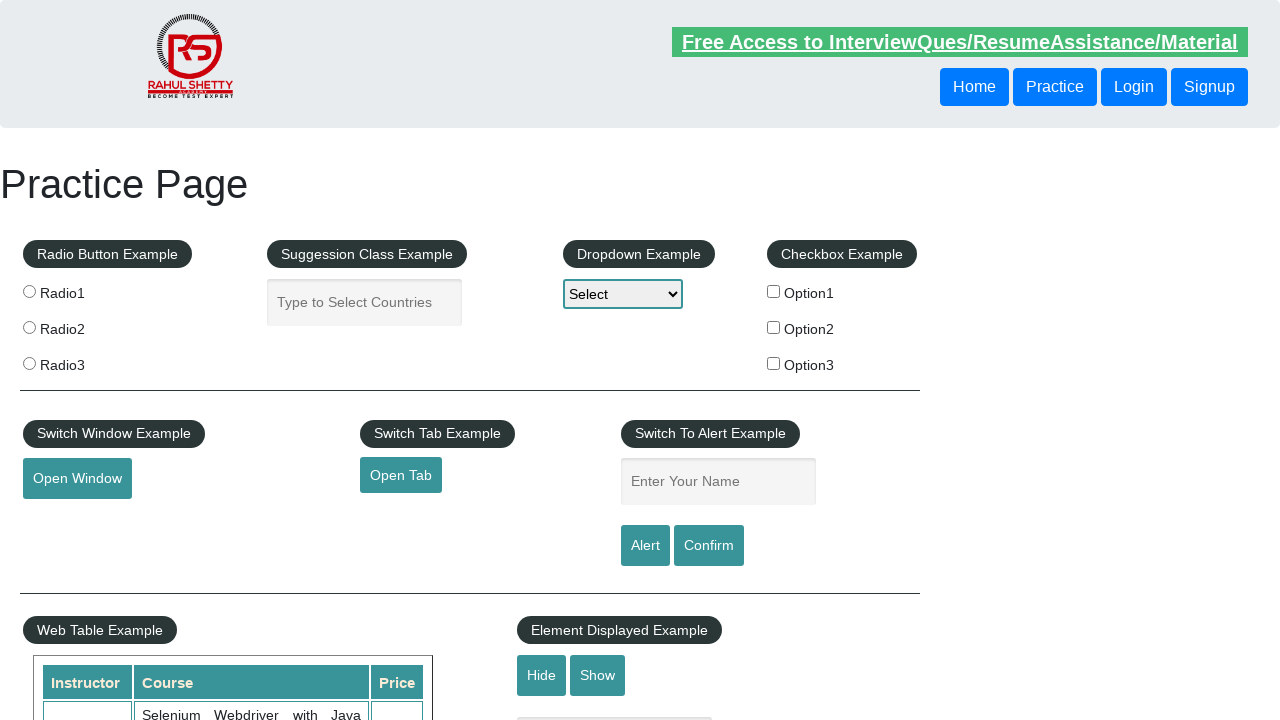

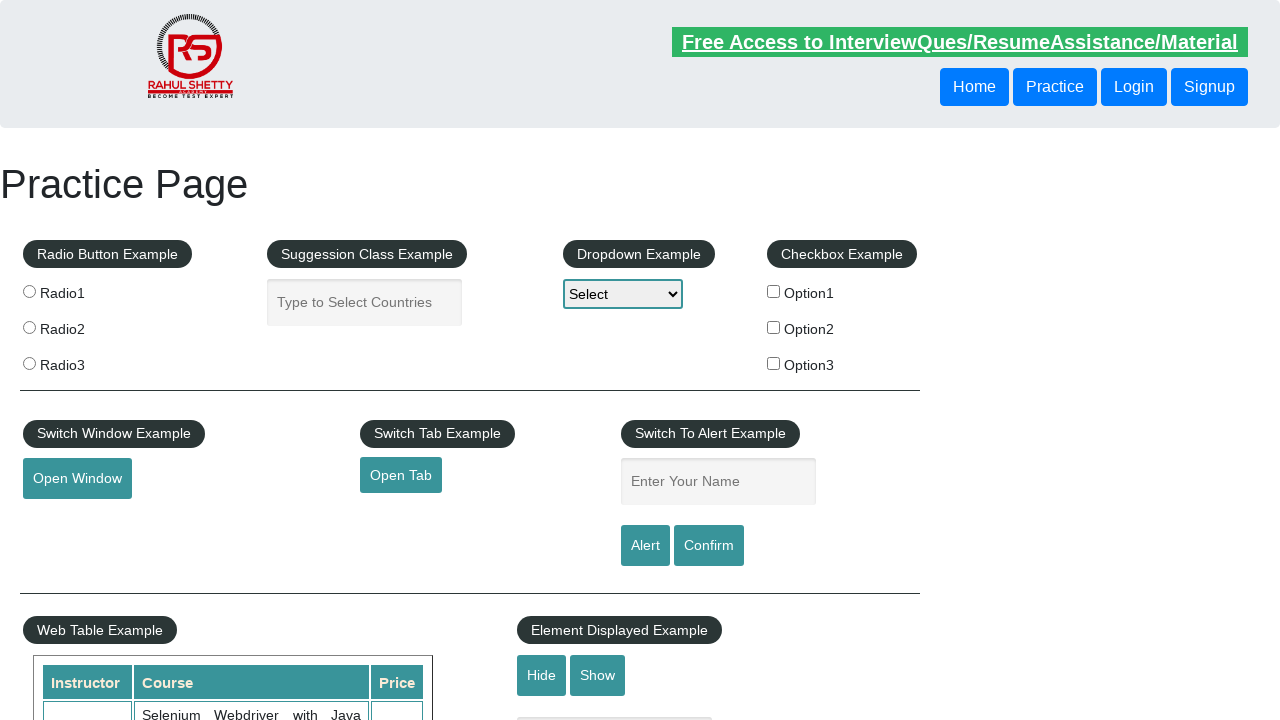